Tests that the 'Clear completed' button displays the correct text after marking a todo as complete.

Starting URL: https://demo.playwright.dev/todomvc

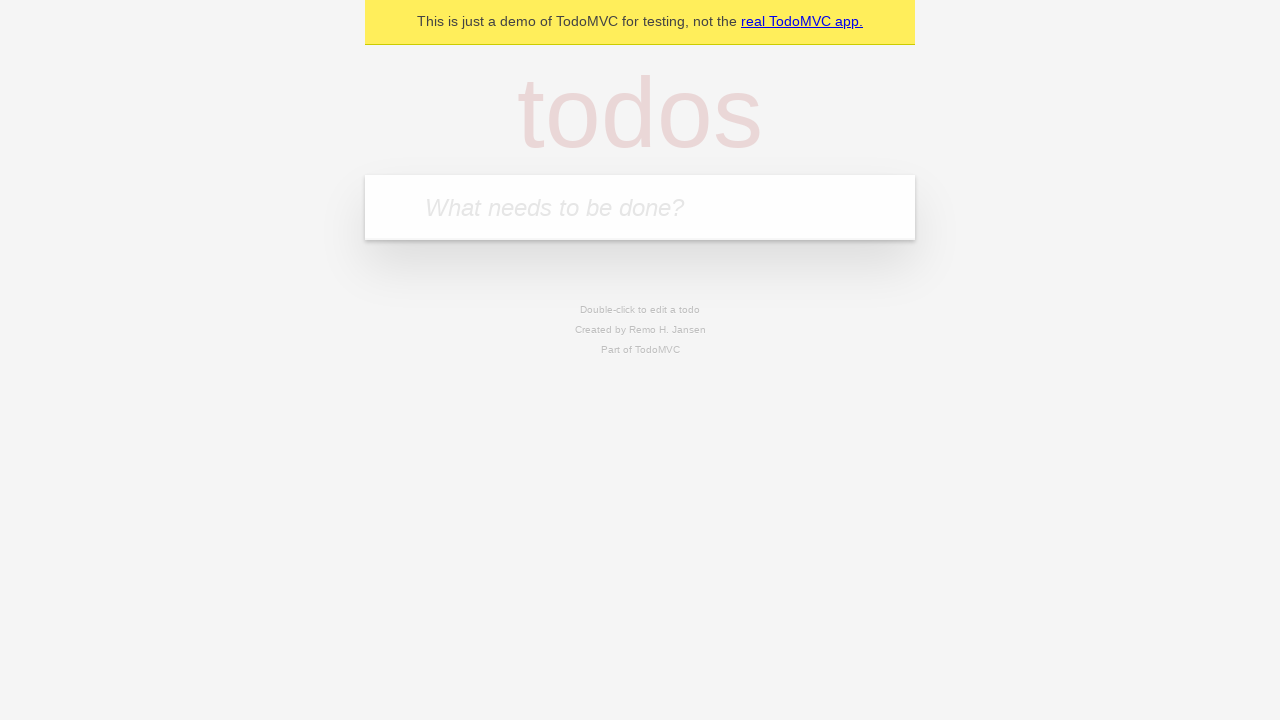

Filled todo input with 'buy some cheese' on internal:attr=[placeholder="What needs to be done?"i]
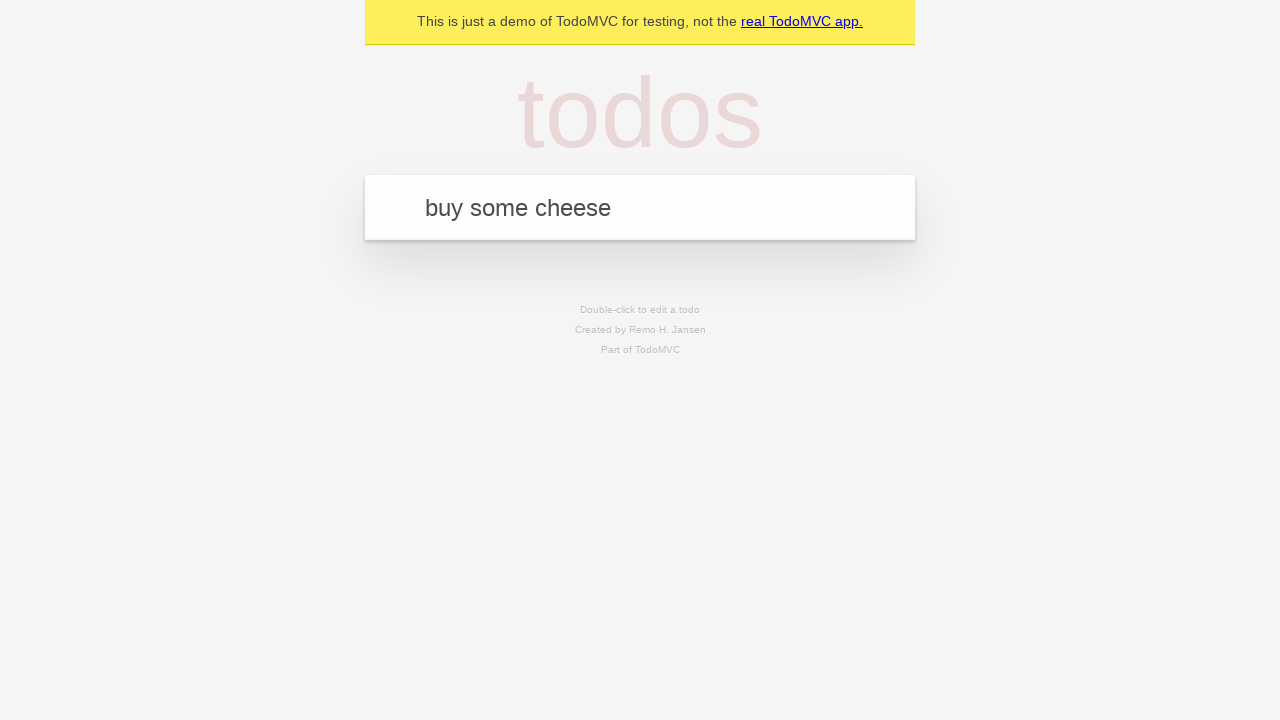

Pressed Enter to add first todo on internal:attr=[placeholder="What needs to be done?"i]
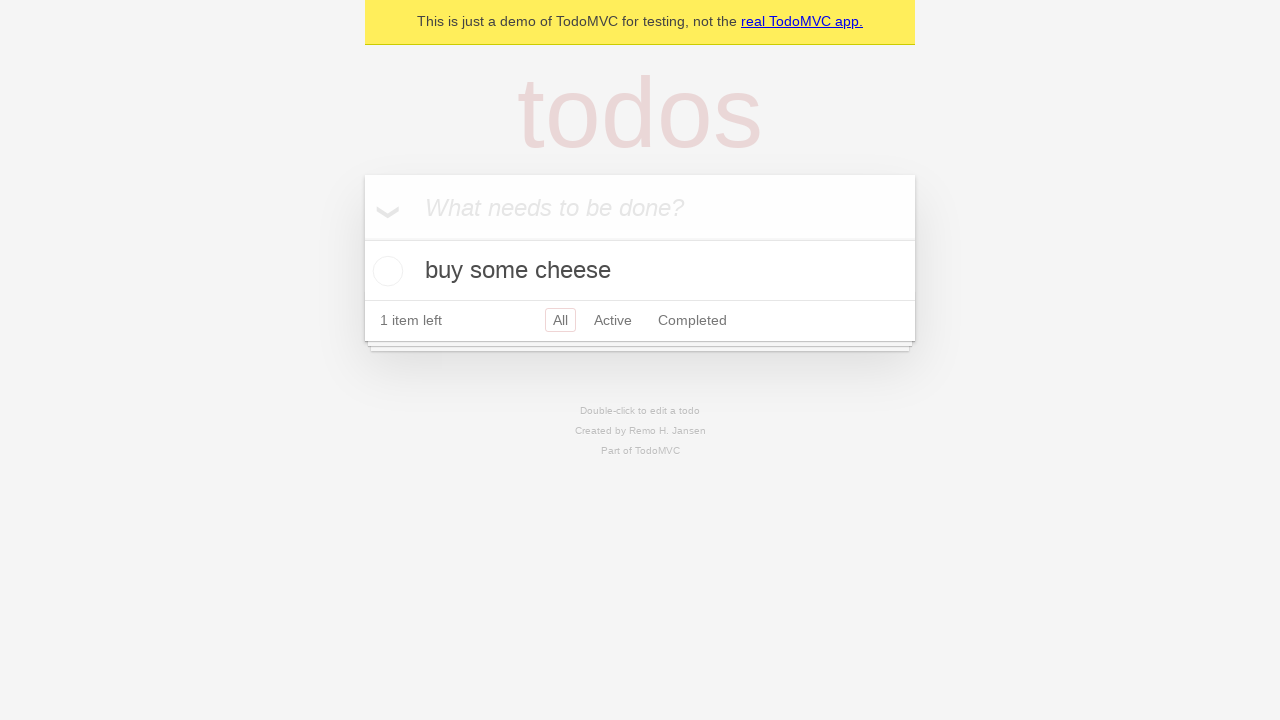

Filled todo input with 'feed the cat' on internal:attr=[placeholder="What needs to be done?"i]
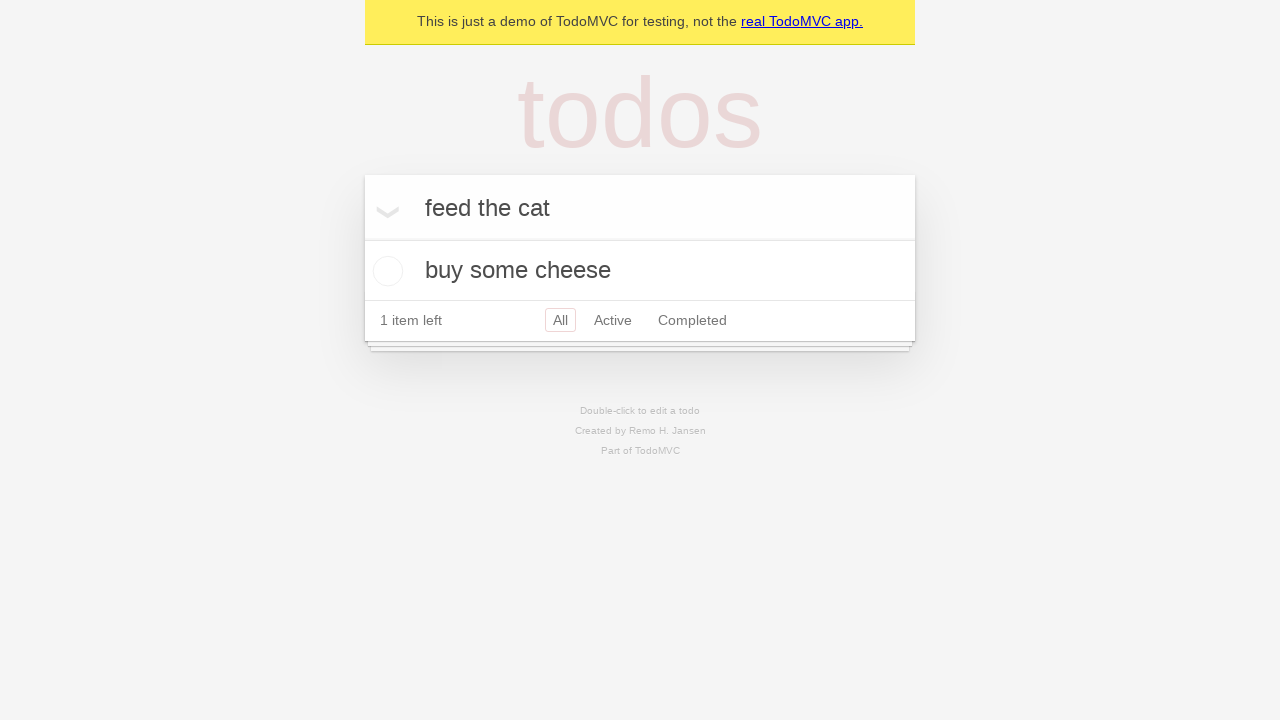

Pressed Enter to add second todo on internal:attr=[placeholder="What needs to be done?"i]
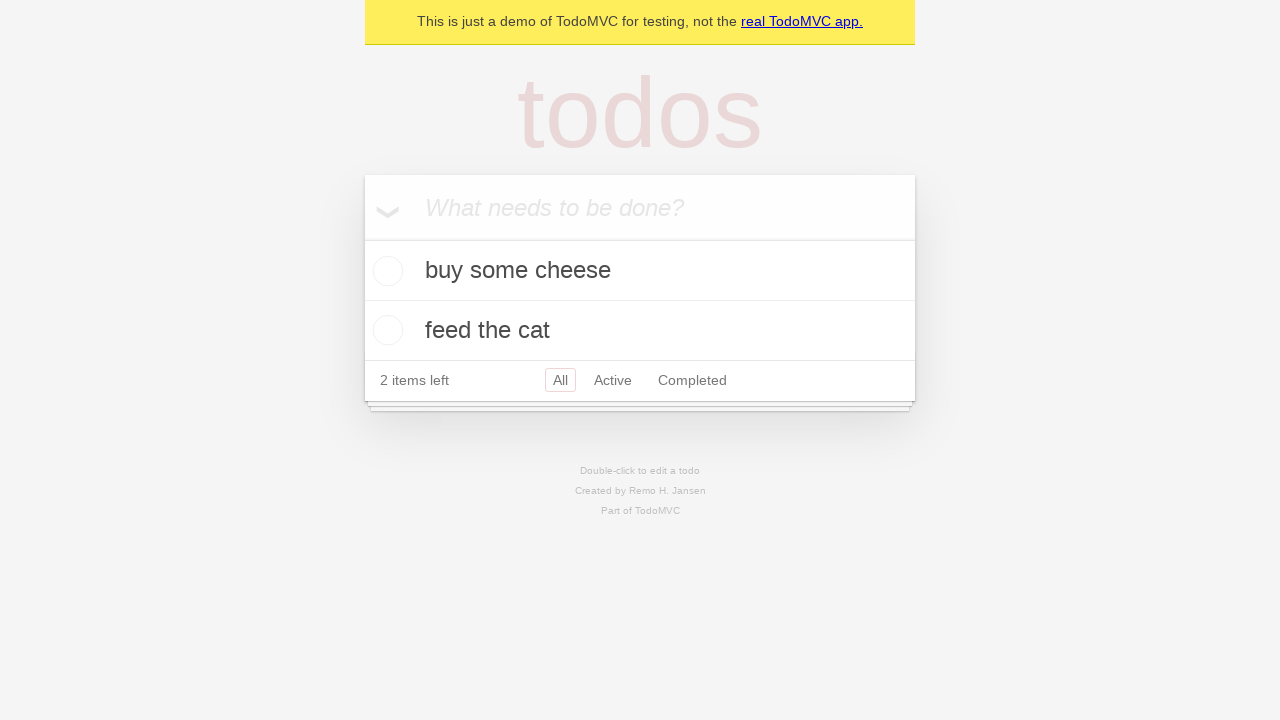

Filled todo input with 'book a doctors appointment' on internal:attr=[placeholder="What needs to be done?"i]
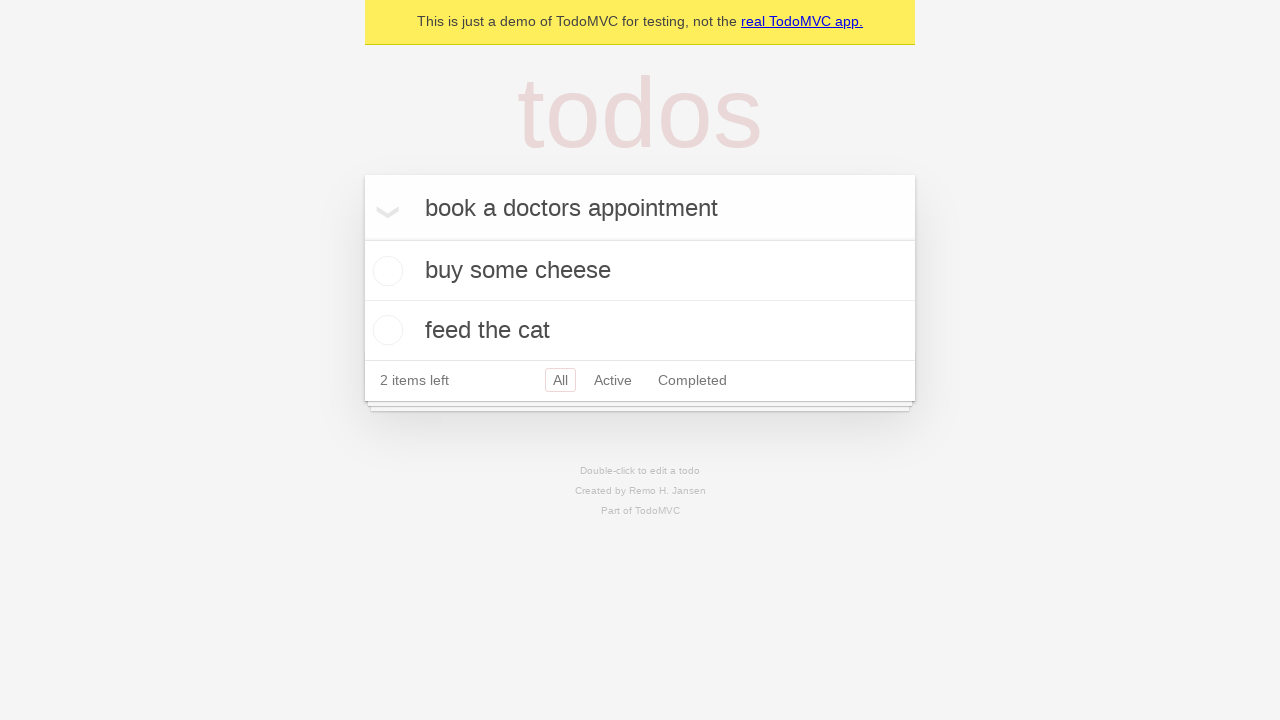

Pressed Enter to add third todo on internal:attr=[placeholder="What needs to be done?"i]
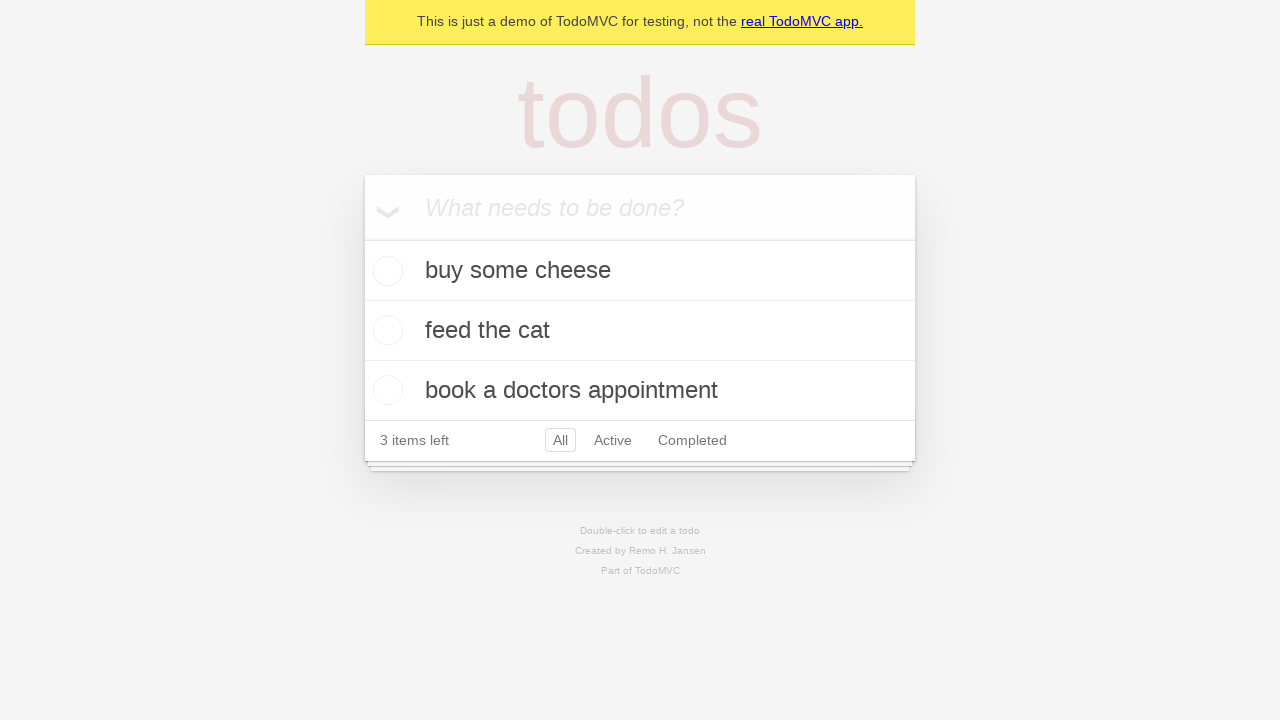

Waited for all 3 todos to be added to the list
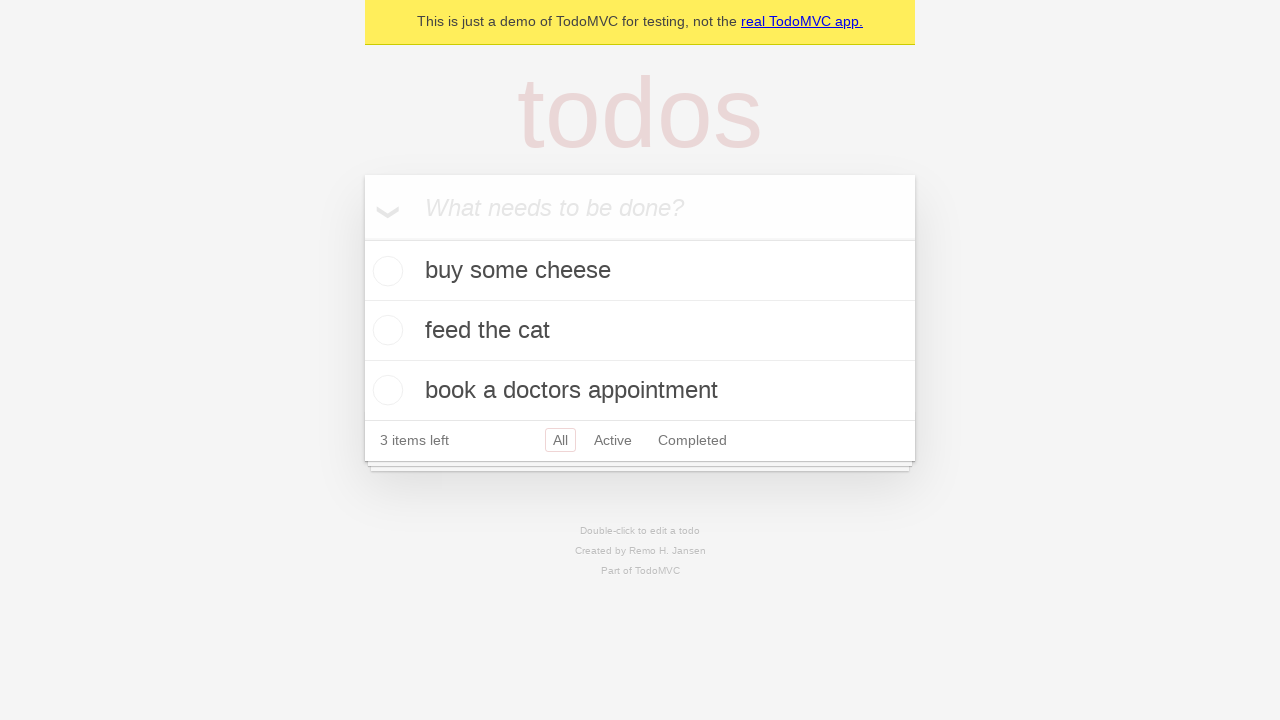

Marked first todo as complete at (385, 271) on .todo-list li .toggle >> nth=0
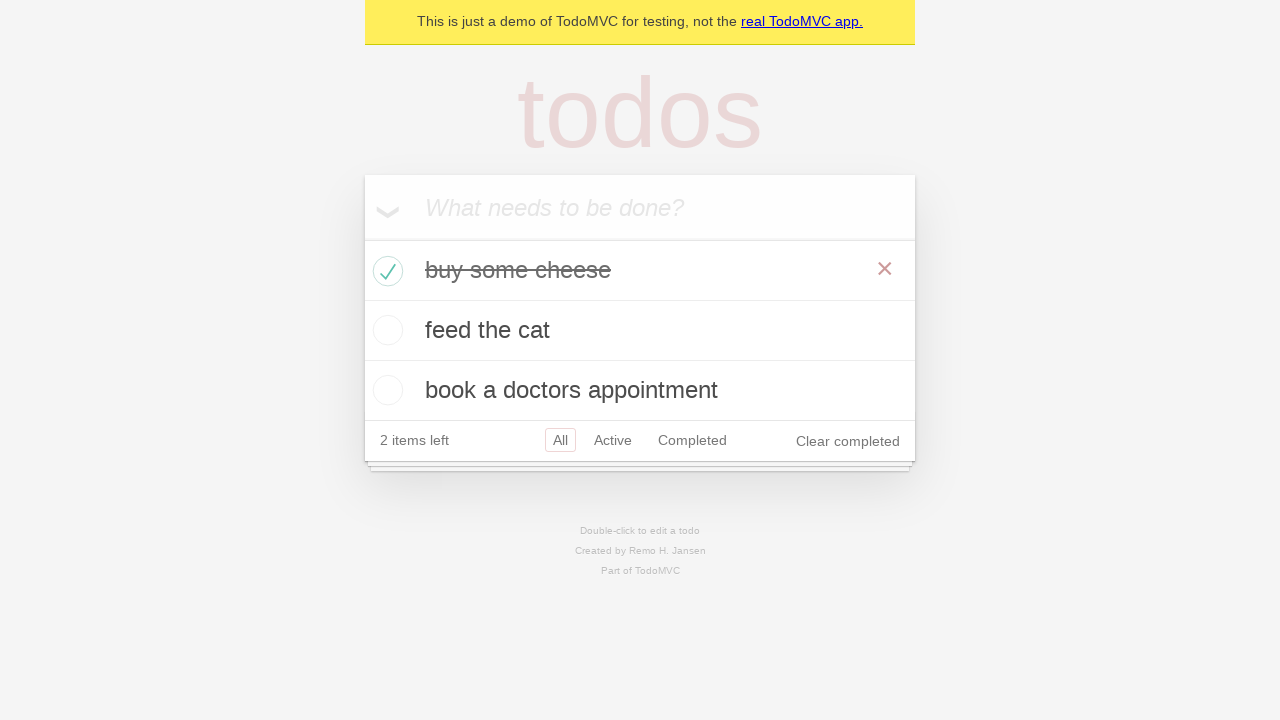

Clear completed button appeared after marking todo as complete
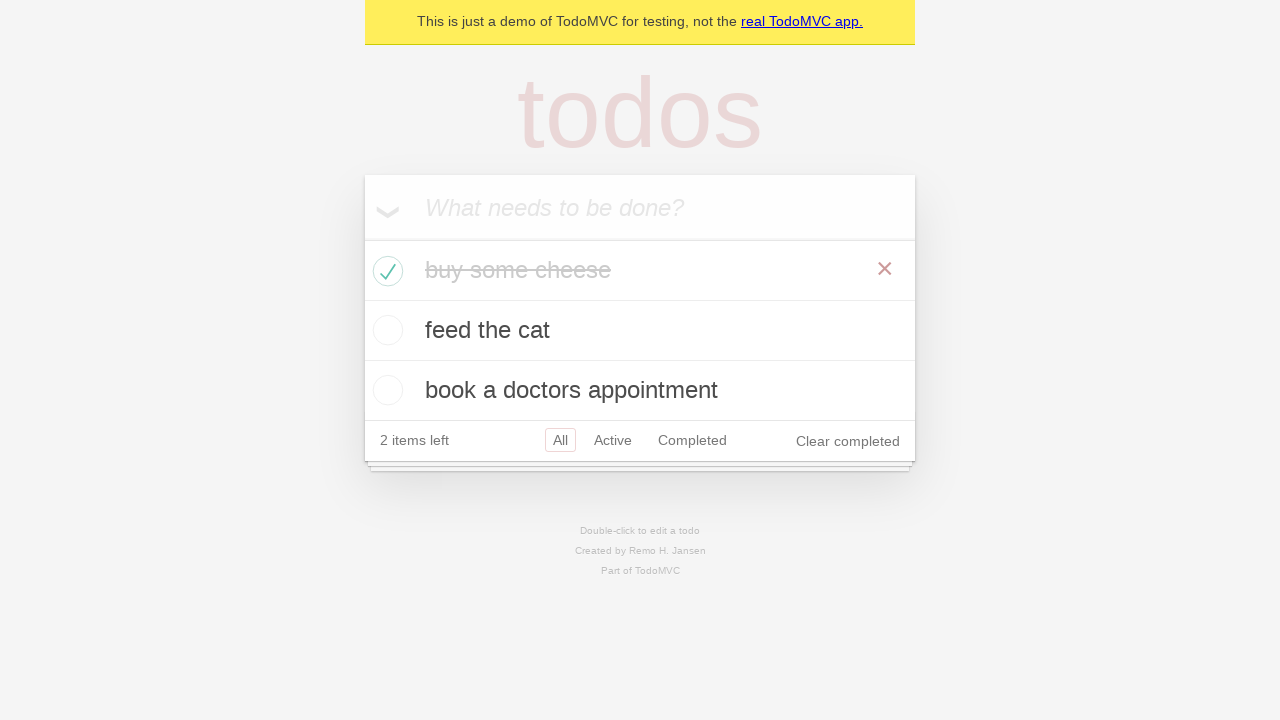

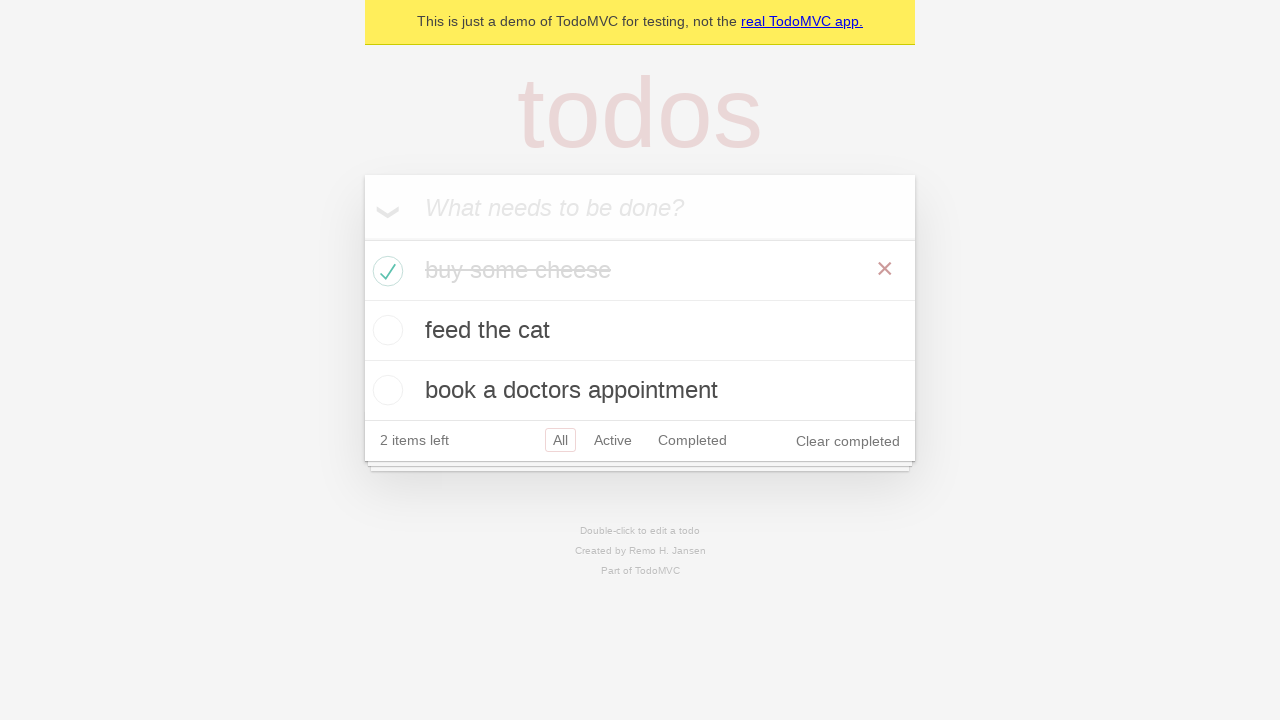